Tests that a button becomes visible after 5 seconds on the dynamic properties page

Starting URL: https://demoqa.com/dynamic-properties

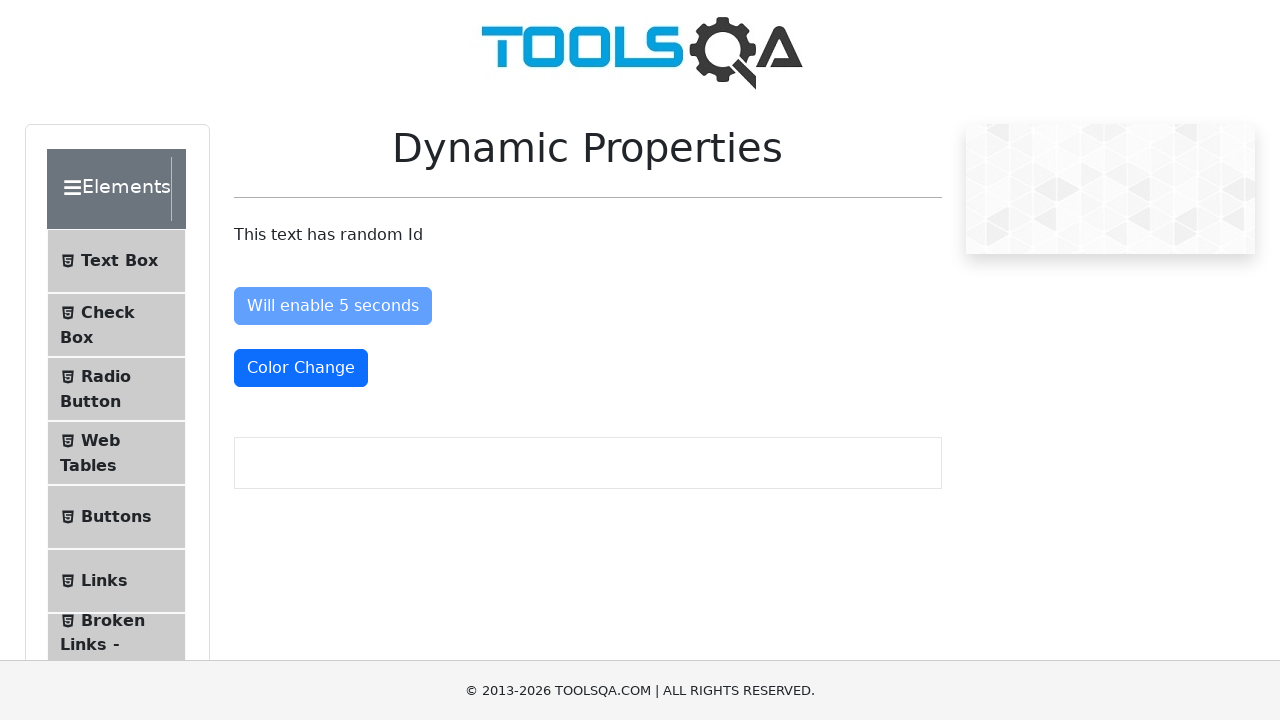

Waited for 'Visible After 5 Seconds' button to become visible (up to 10 seconds)
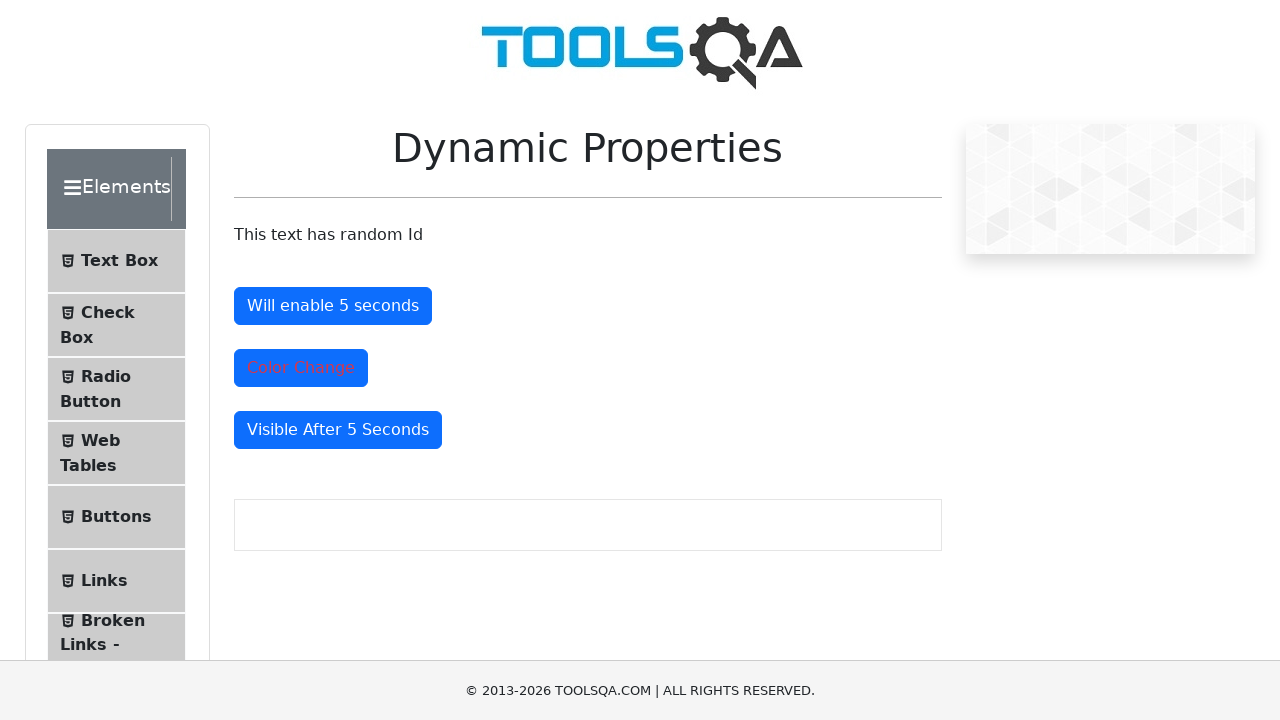

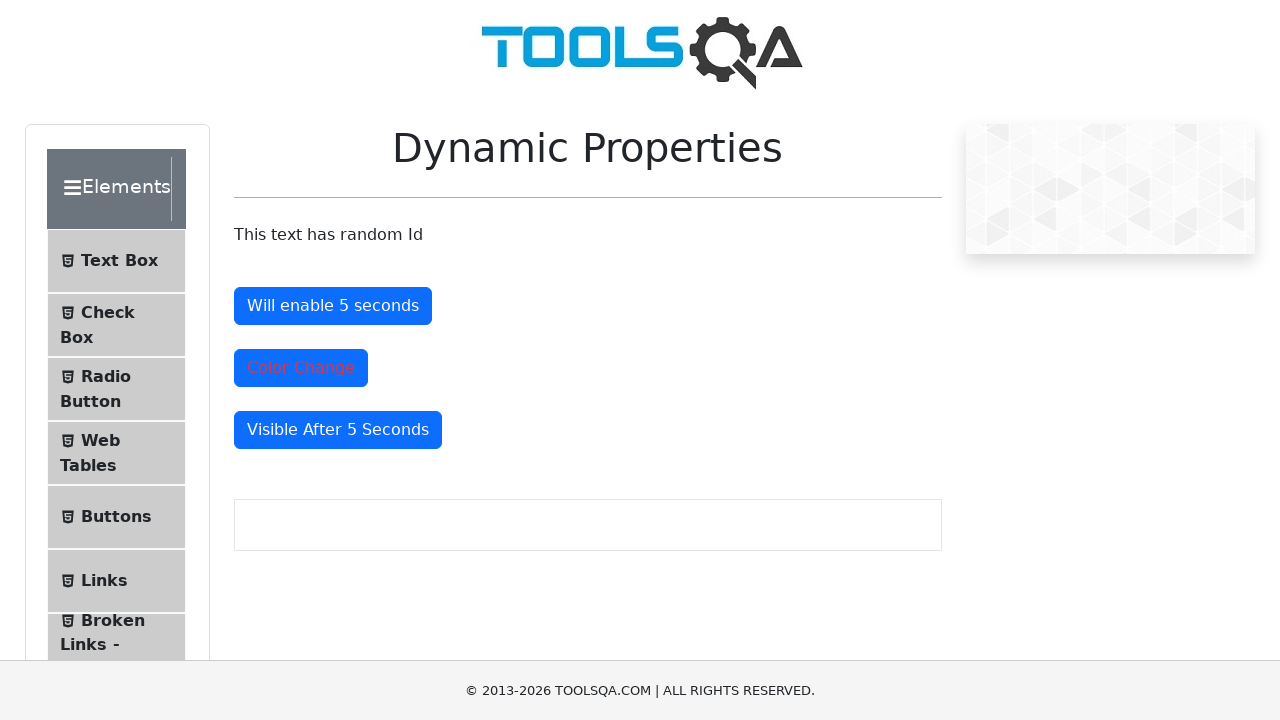